Tests navigation to the WYSIWYG Editor page by clicking the link from the main page and verifying the TinyMCE editor page loads

Starting URL: https://the-internet.herokuapp.com/

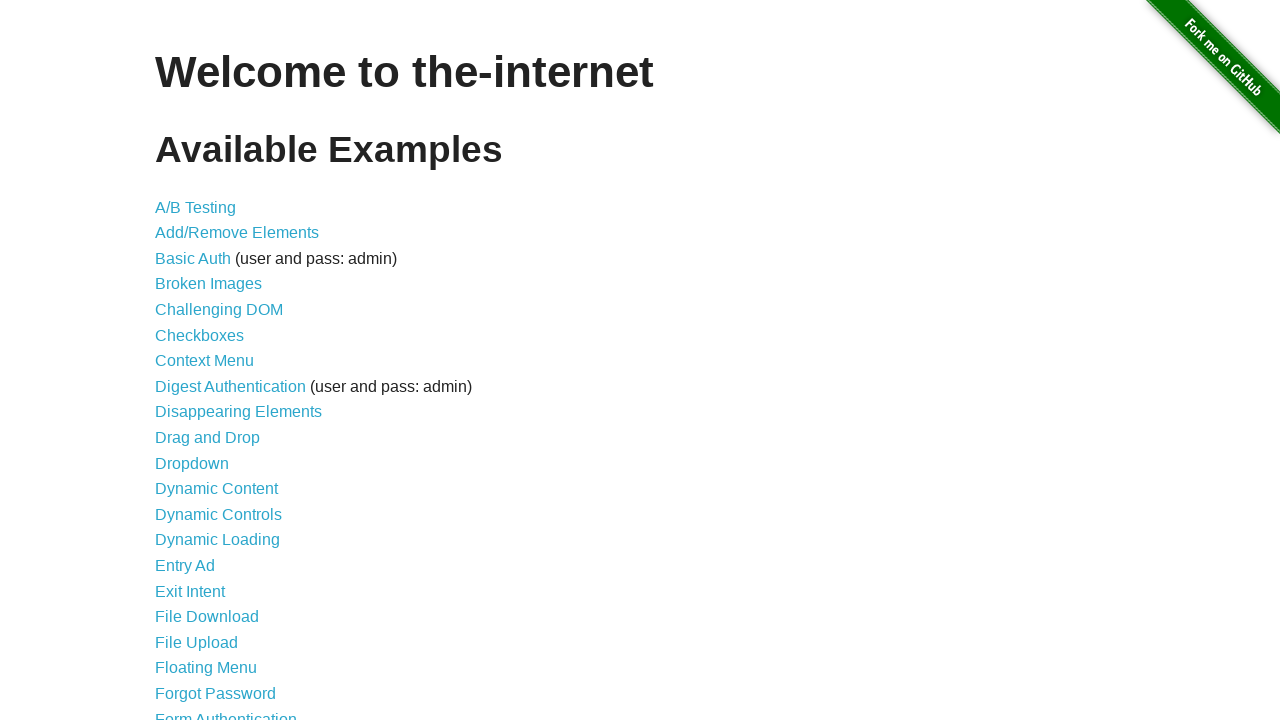

Clicked on WYSIWYG Editor link from main page at (218, 651) on a:text('WYSIWYG Editor')
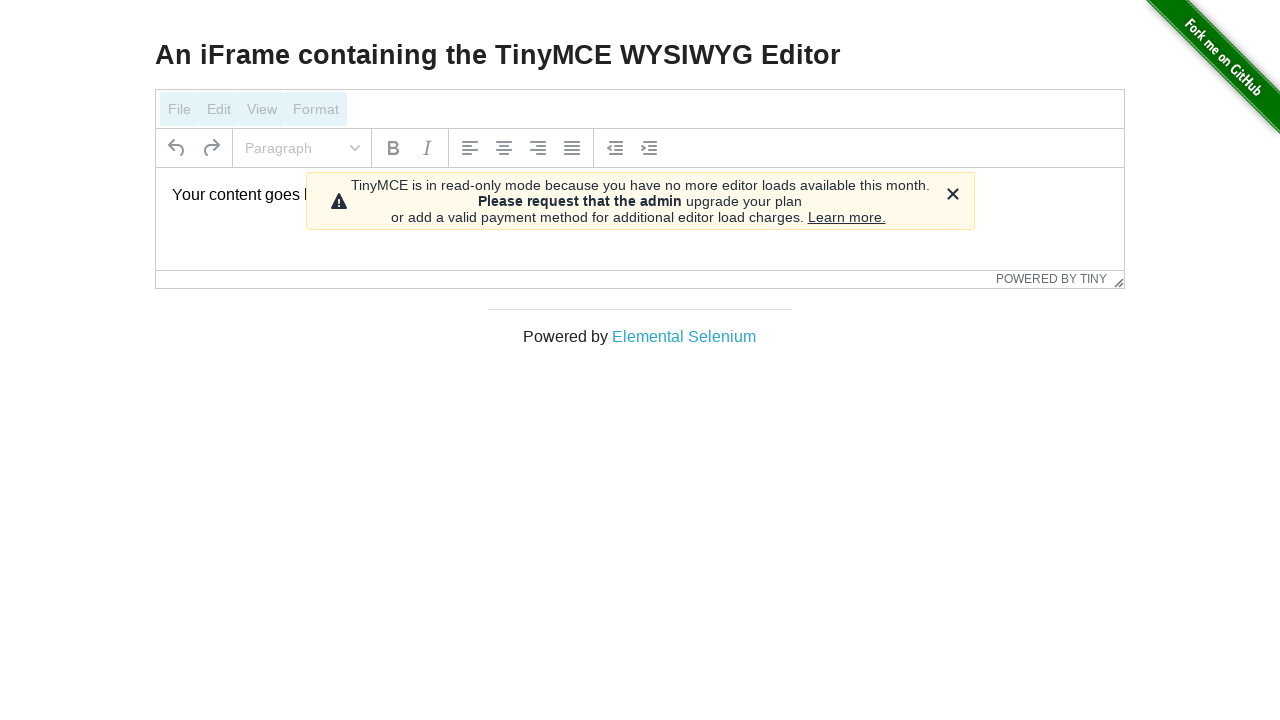

TinyMCE editor page loaded and URL matched expected pattern
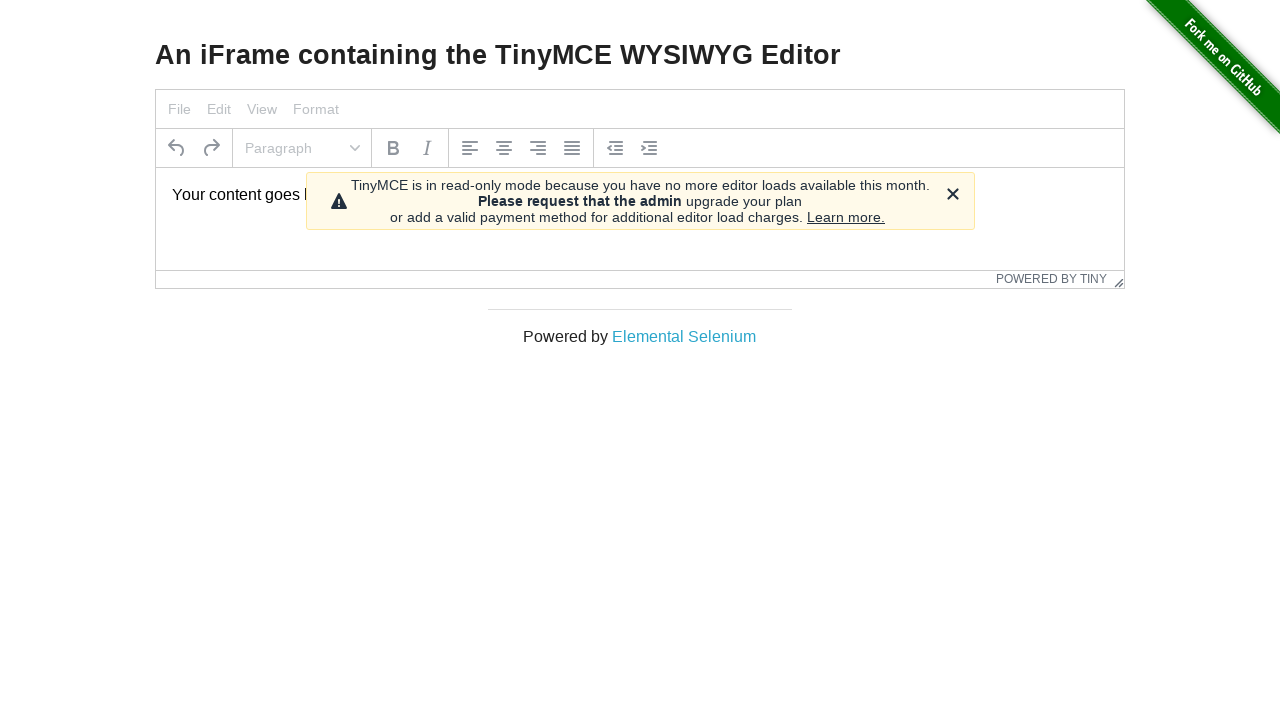

TinyMCE iframe element appeared, confirming editor initialization
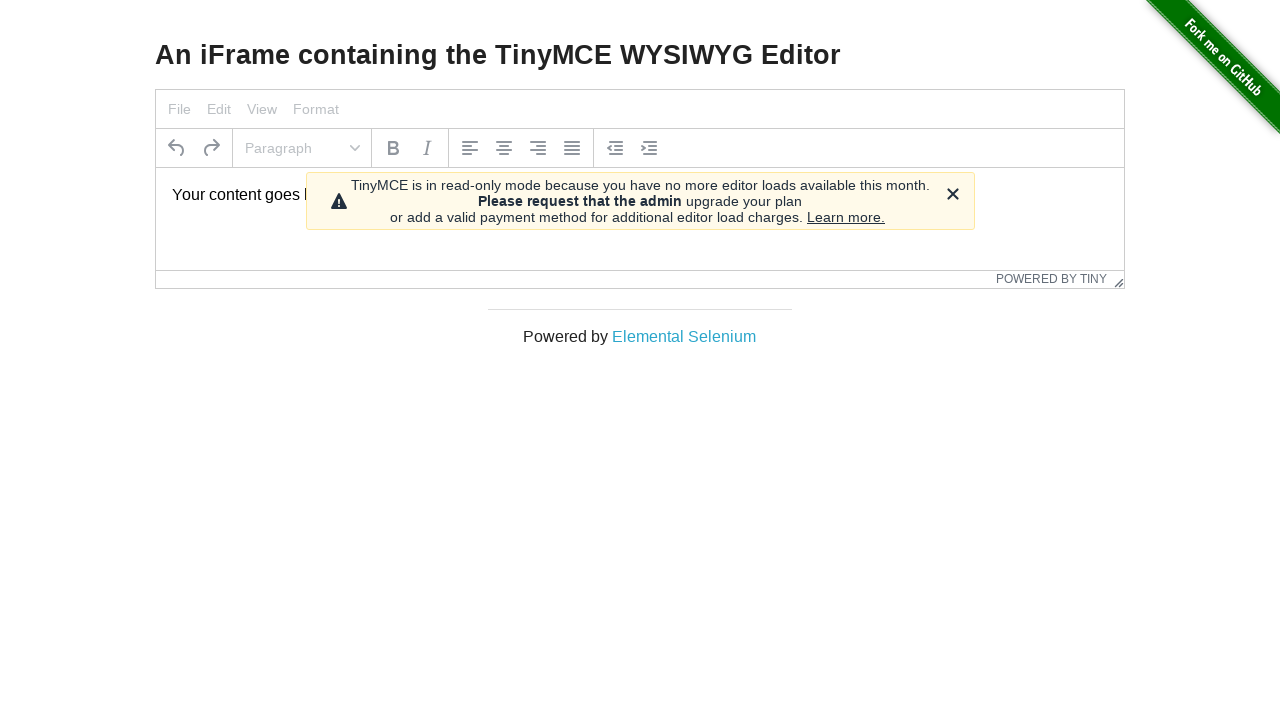

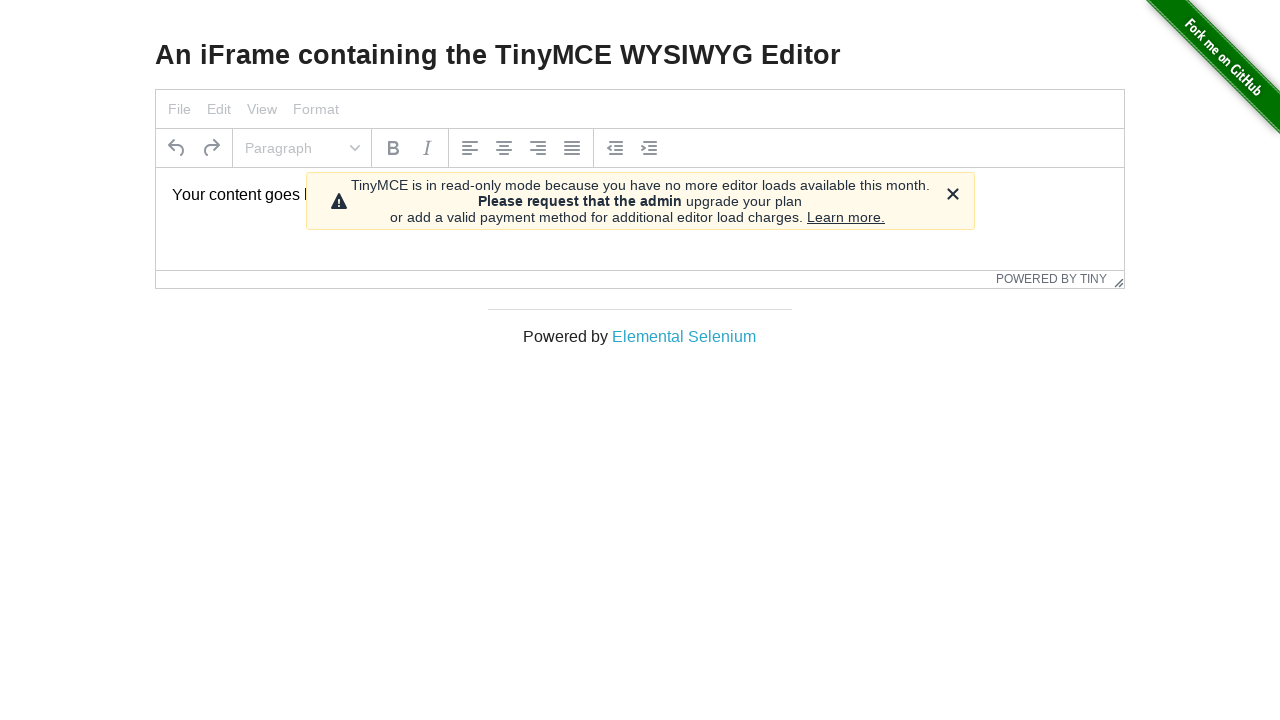